Tests simple JavaScript alert handling by clicking a button that triggers an alert and accepting it

Starting URL: https://demoqa.com/alerts

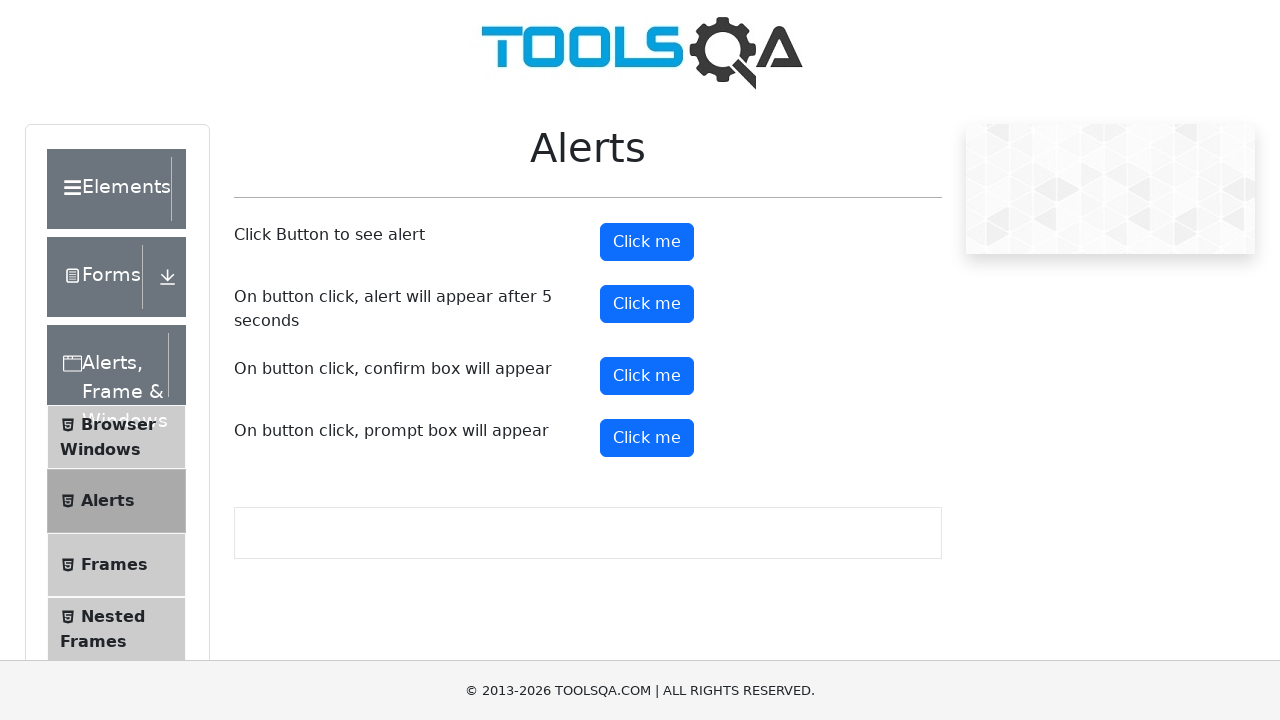

Set up dialog handler to accept alerts
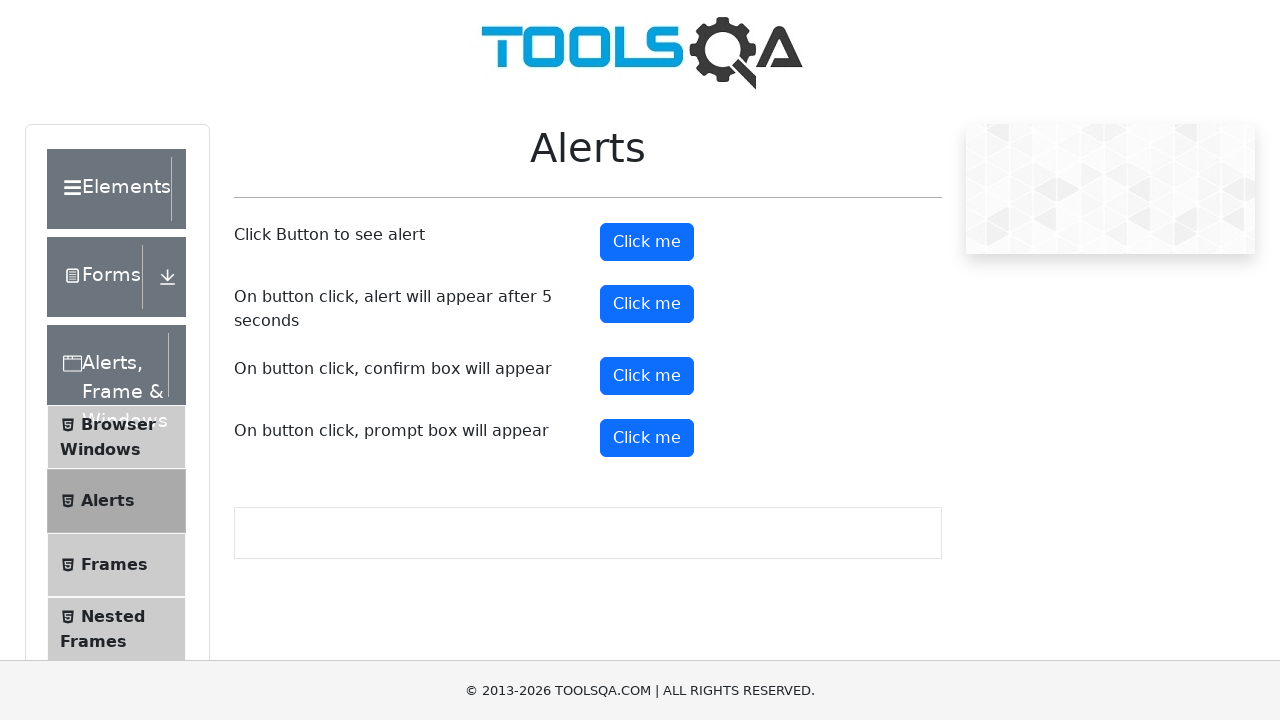

Clicked alert button to trigger simple alert at (647, 242) on button#alertButton
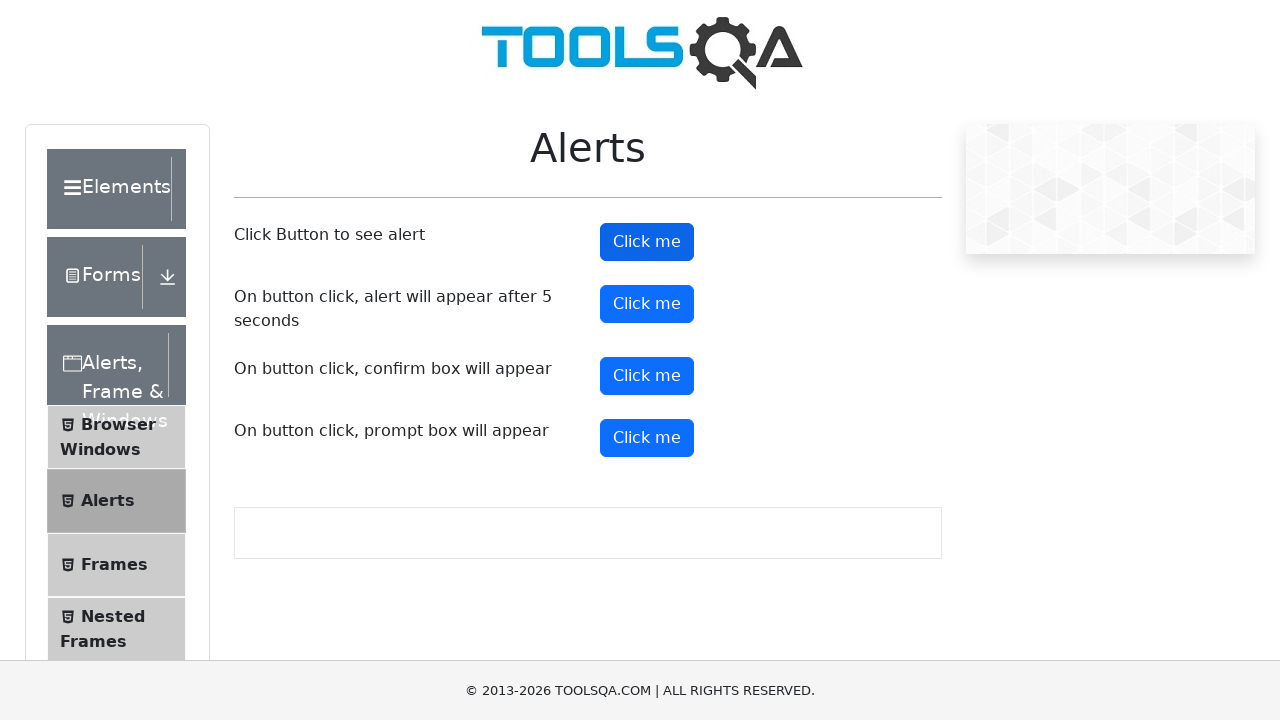

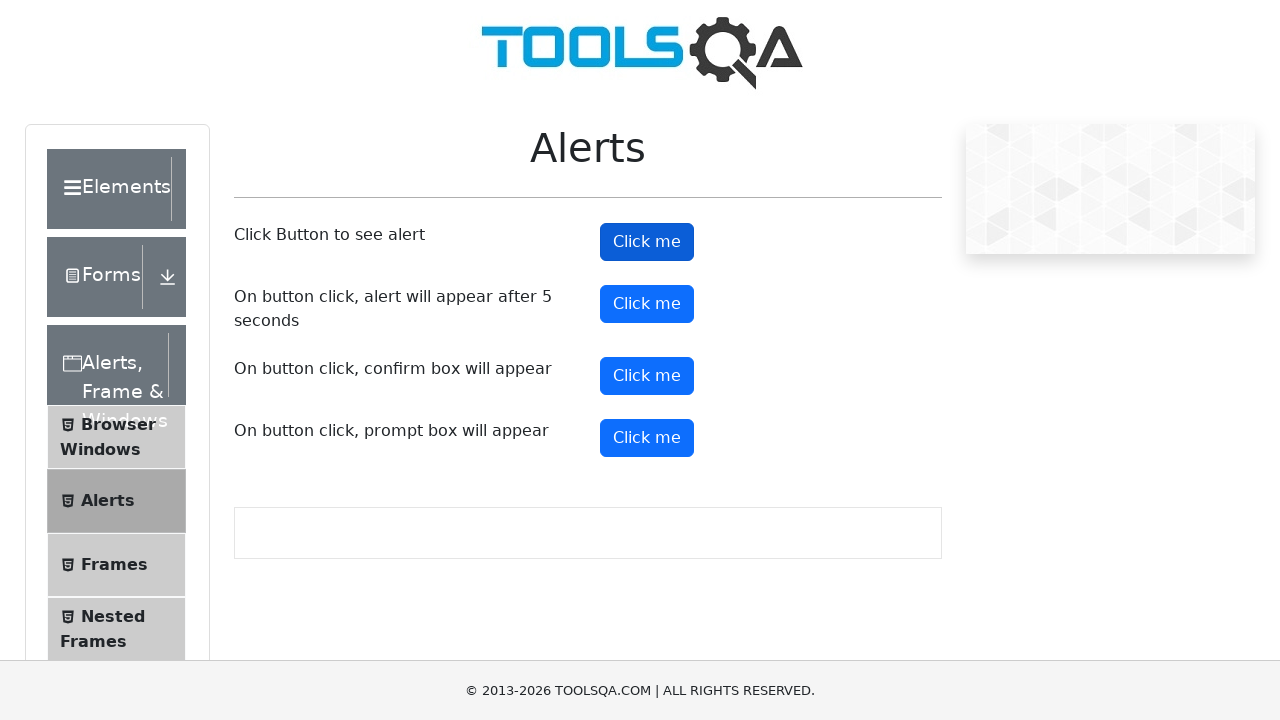